Tests a form submission by filling in full name, email, and address fields, demonstrating keyboard interactions like copy-paste between address fields

Starting URL: https://demoqa.com/text-box

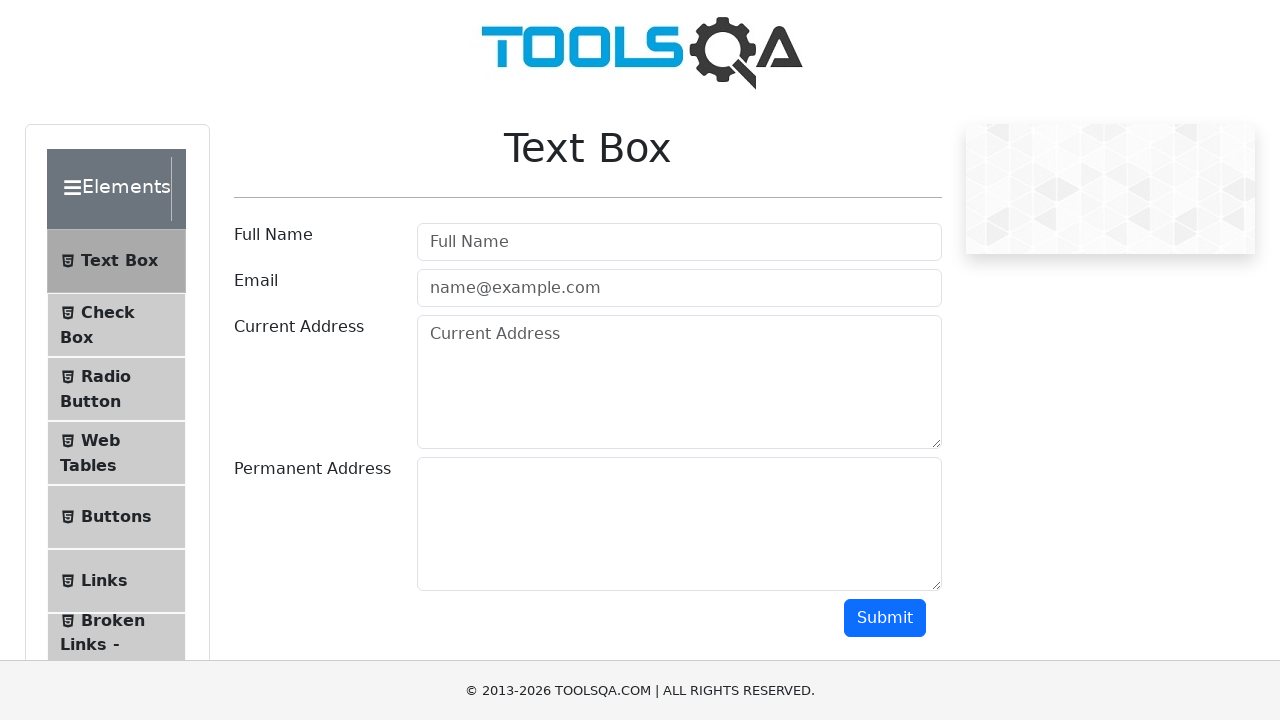

Filled full name field with 'Mr.Peter Haynes' on #userName
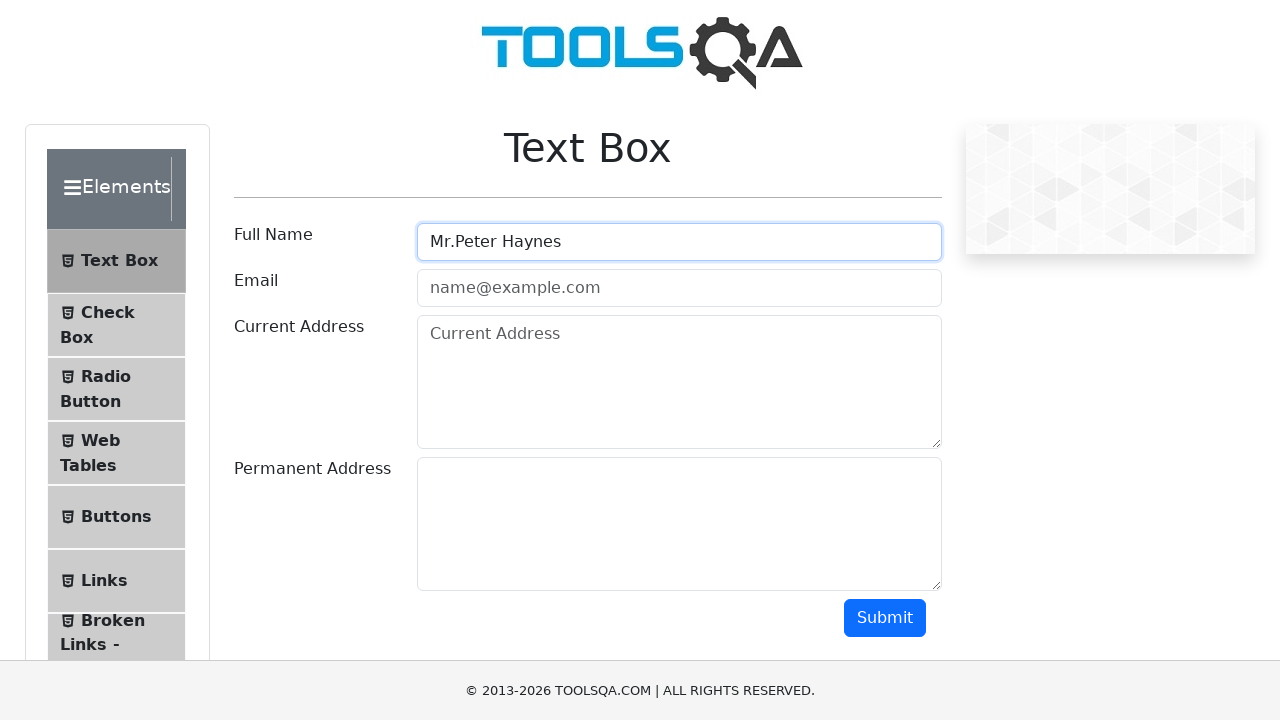

Filled email field with 'PeterHaynes@toolsqa.com' on #userEmail
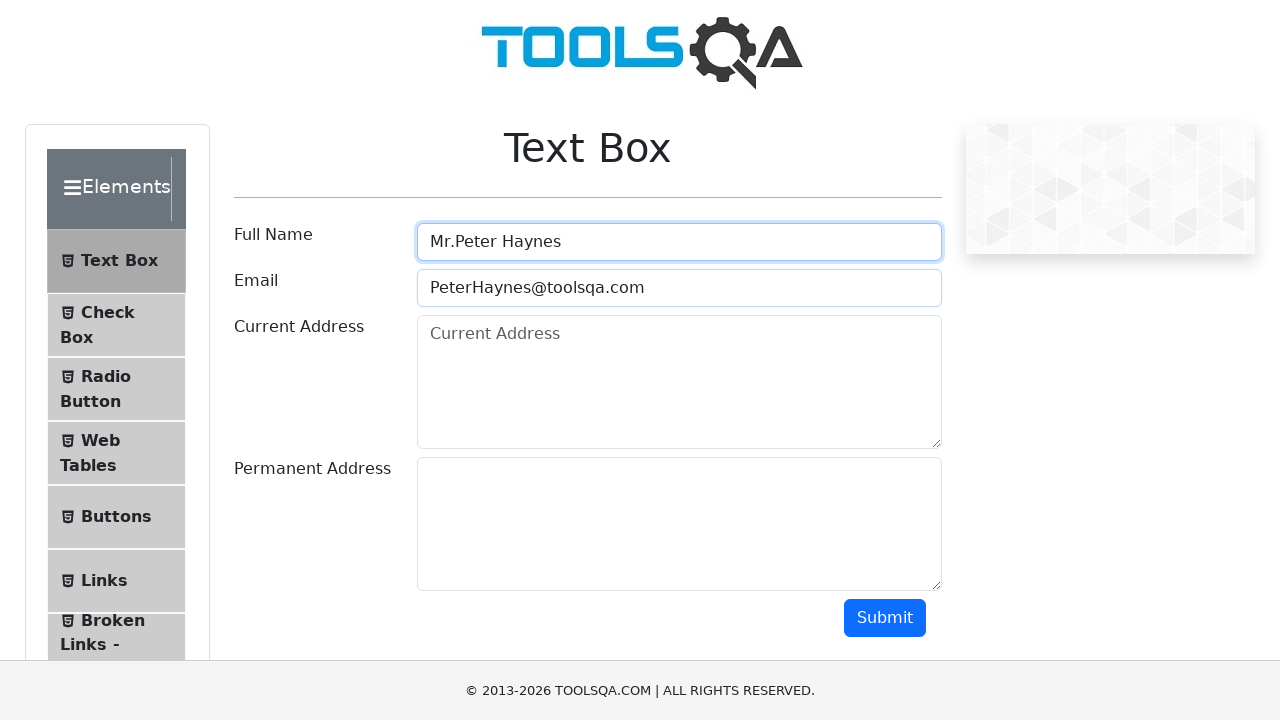

Filled current address field with '43 School Lane London EC71 9GO' on #currentAddress
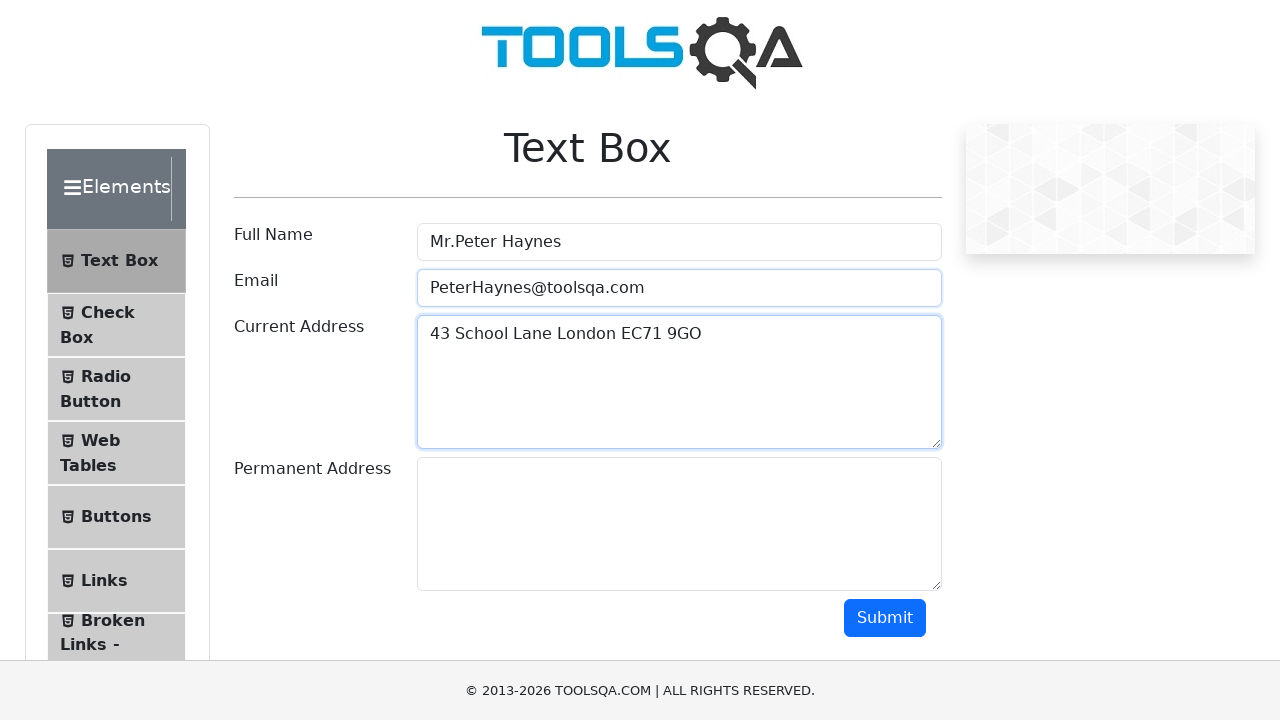

Clicked on current address field to focus at (679, 382) on #currentAddress
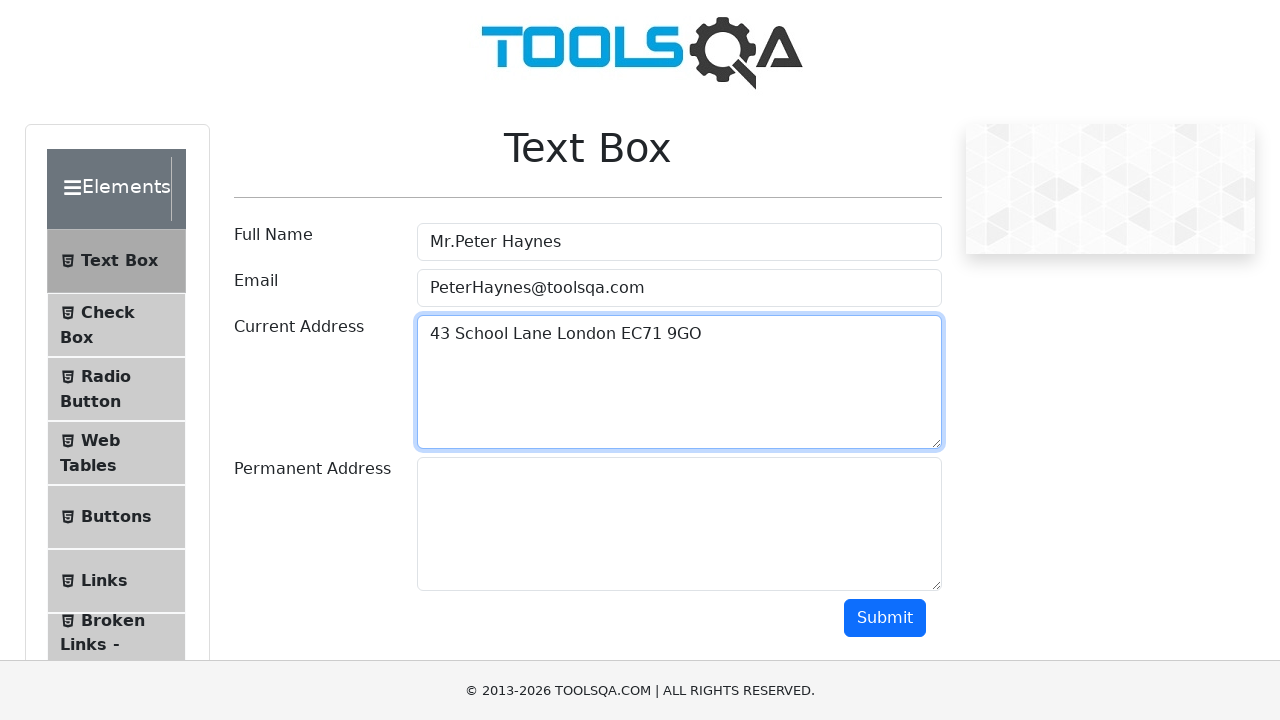

Selected all text in current address field using Ctrl+A
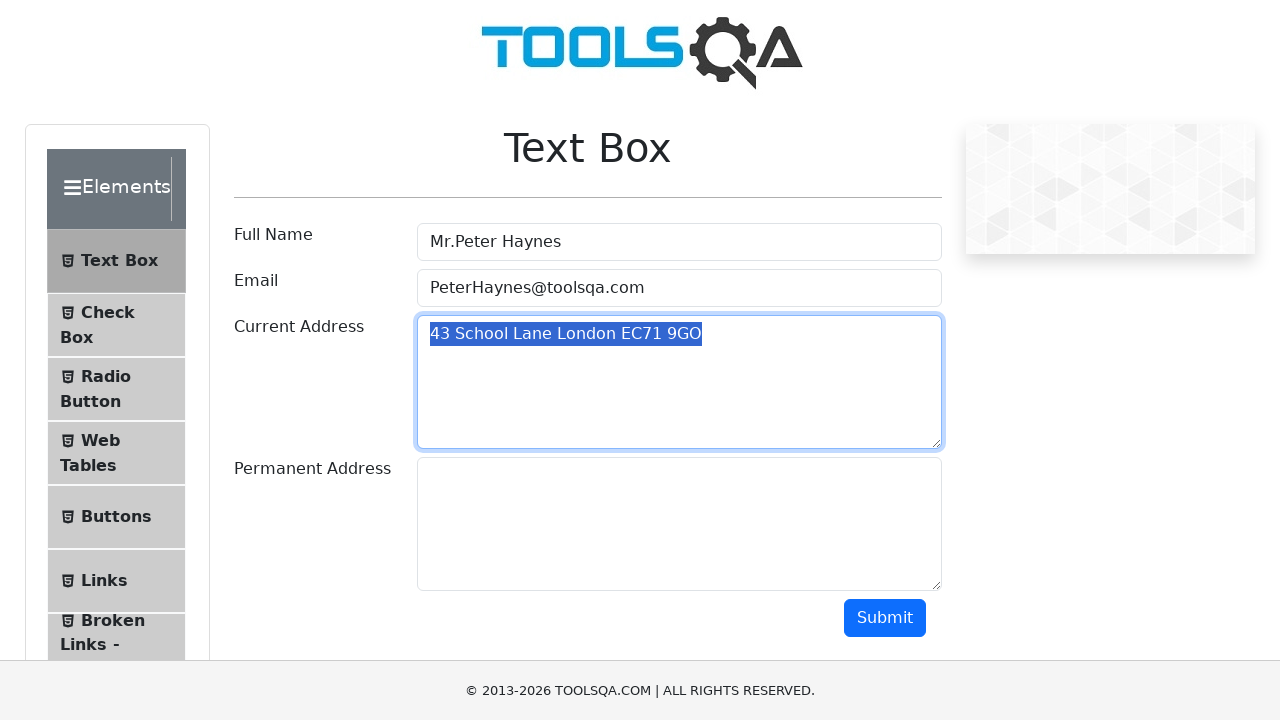

Copied current address to clipboard using Ctrl+C
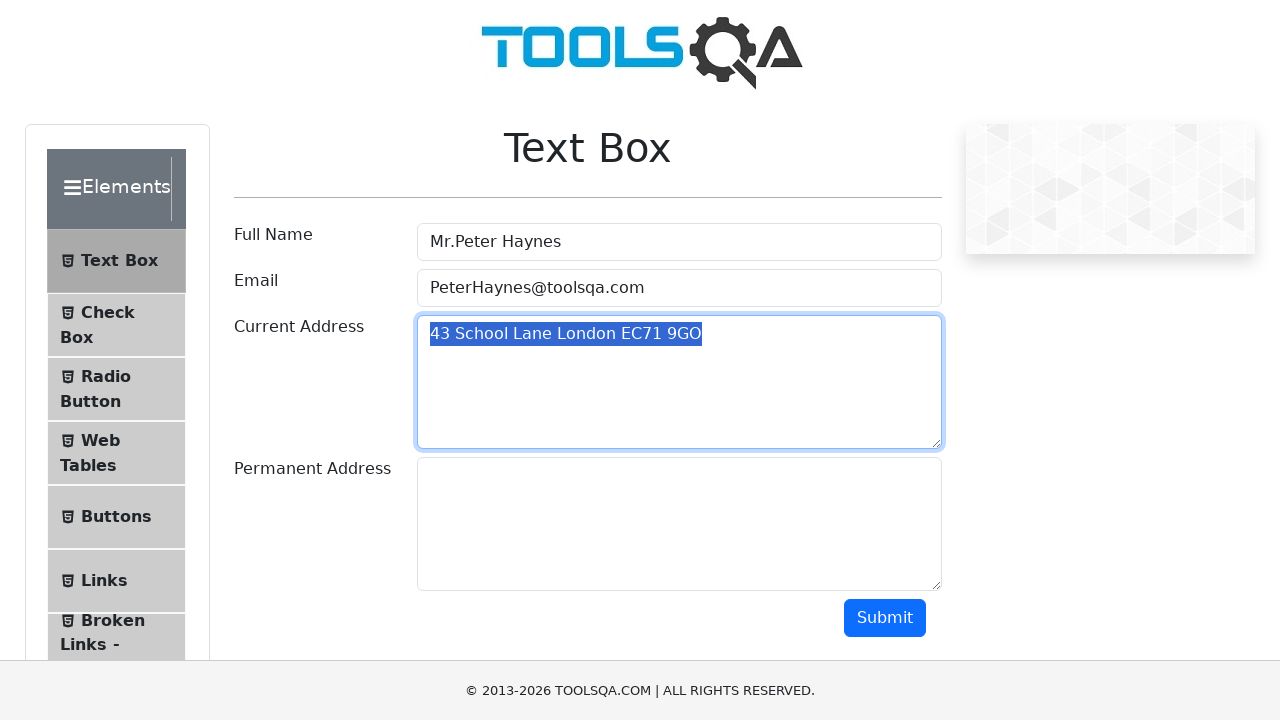

Moved focus to permanent address field using Tab key
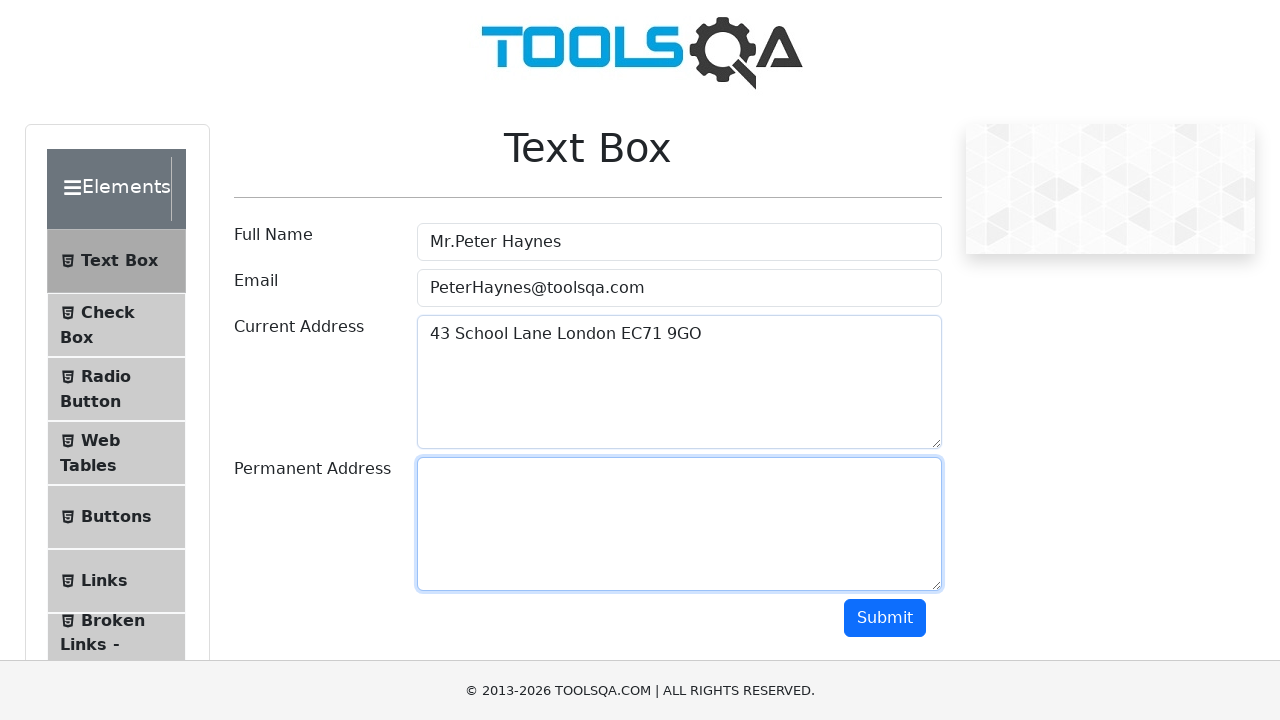

Pasted address into permanent address field using Ctrl+V
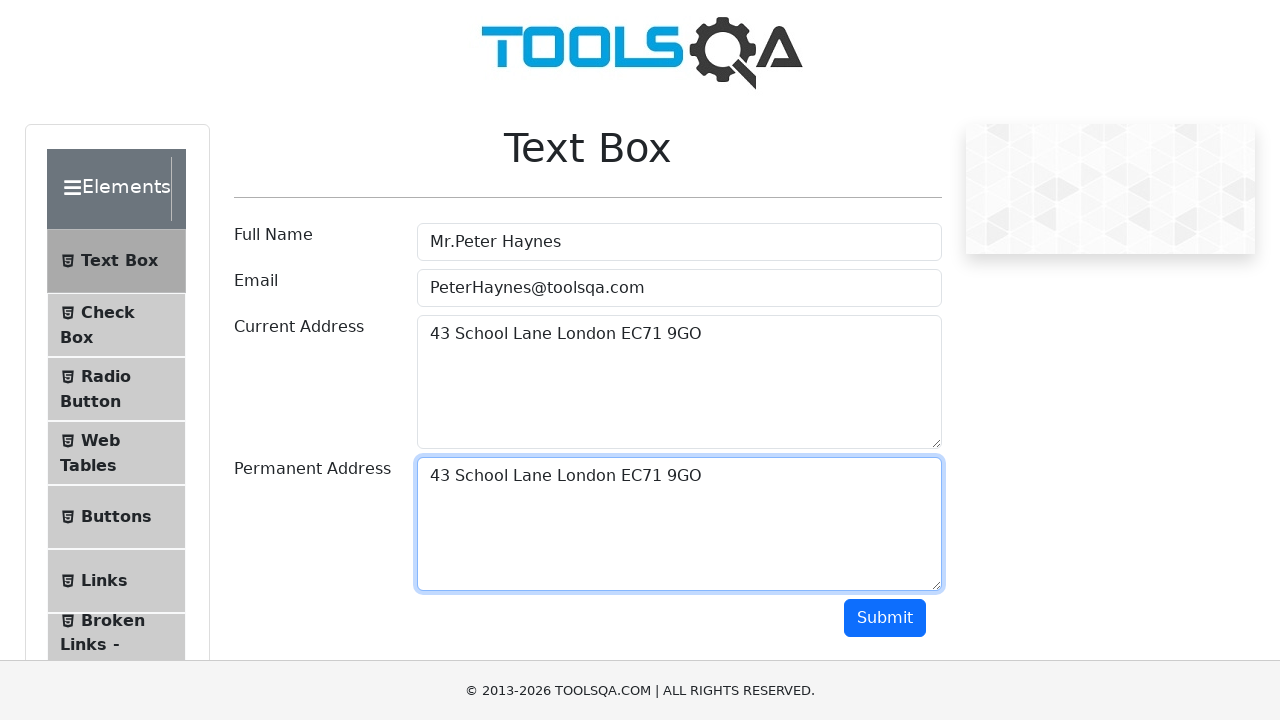

Cleared the permanent address field on #permanentAddress
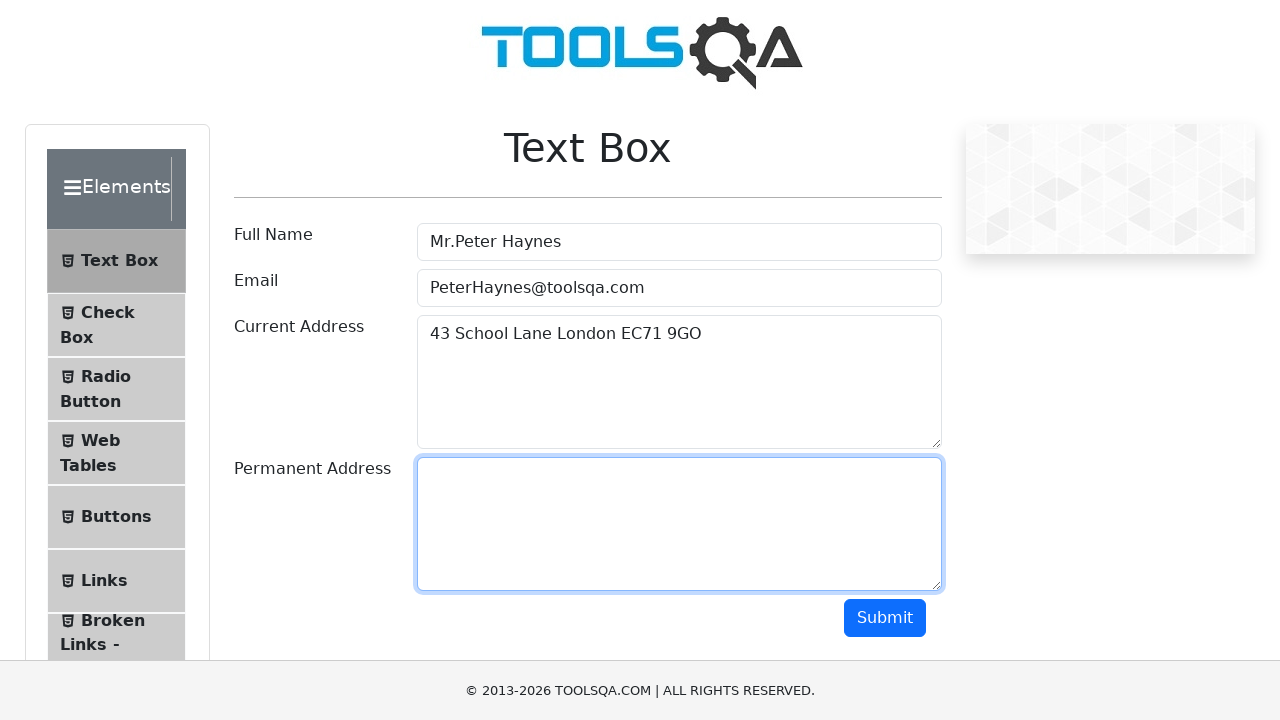

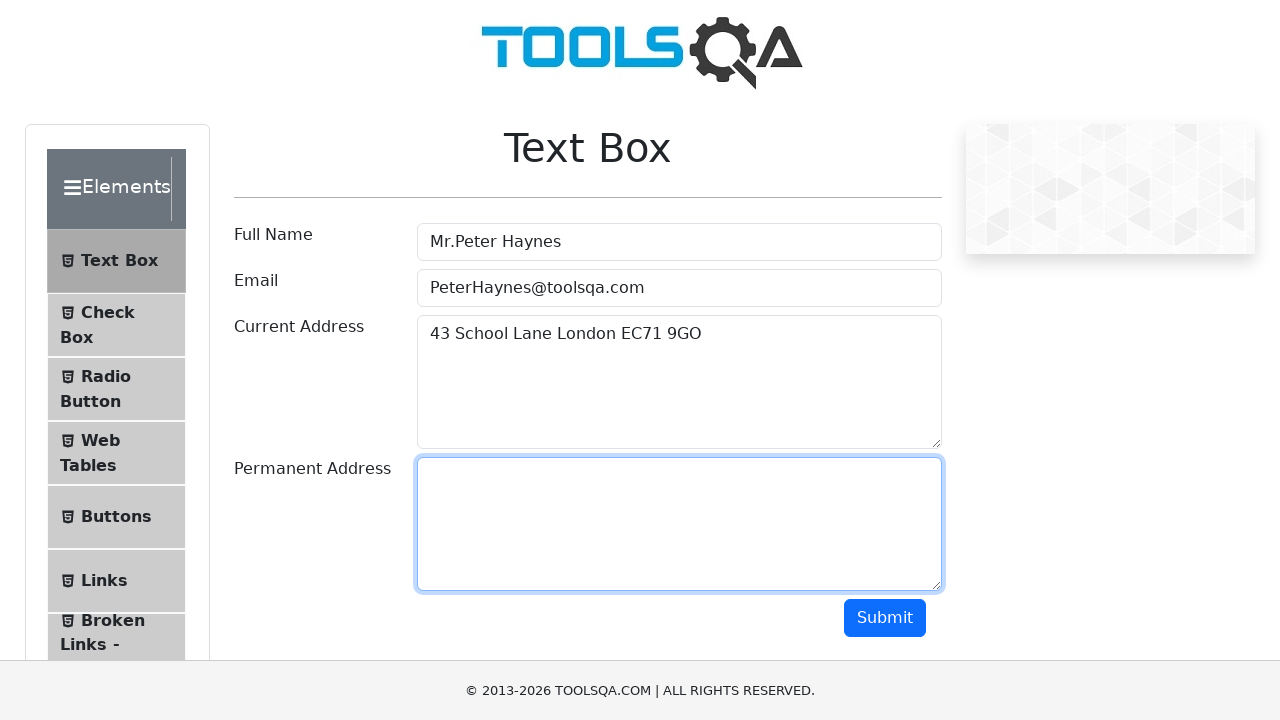